Tests triangle classifier with sides 1, 1, 3 which should result in "Not a Triangle" error

Starting URL: https://testpages.eviltester.com/styled/apps/triangle/triangle001.html

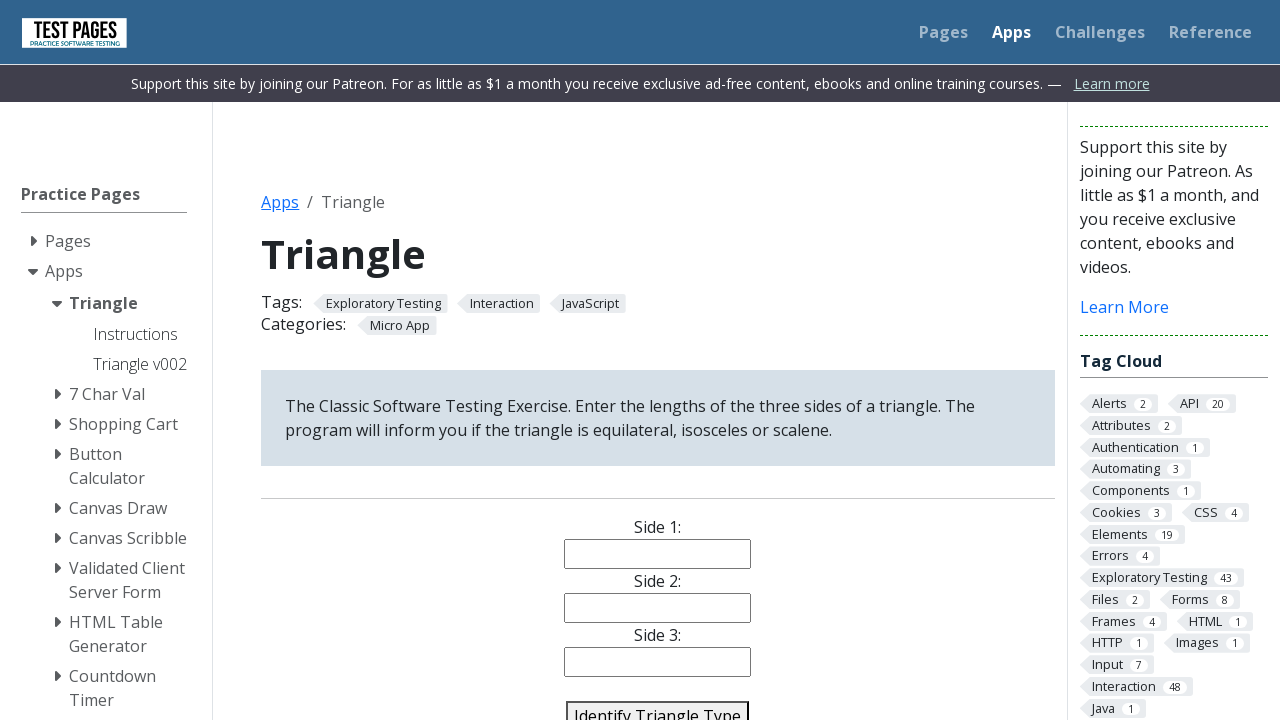

Filled side 1 input with value '1' on #side1
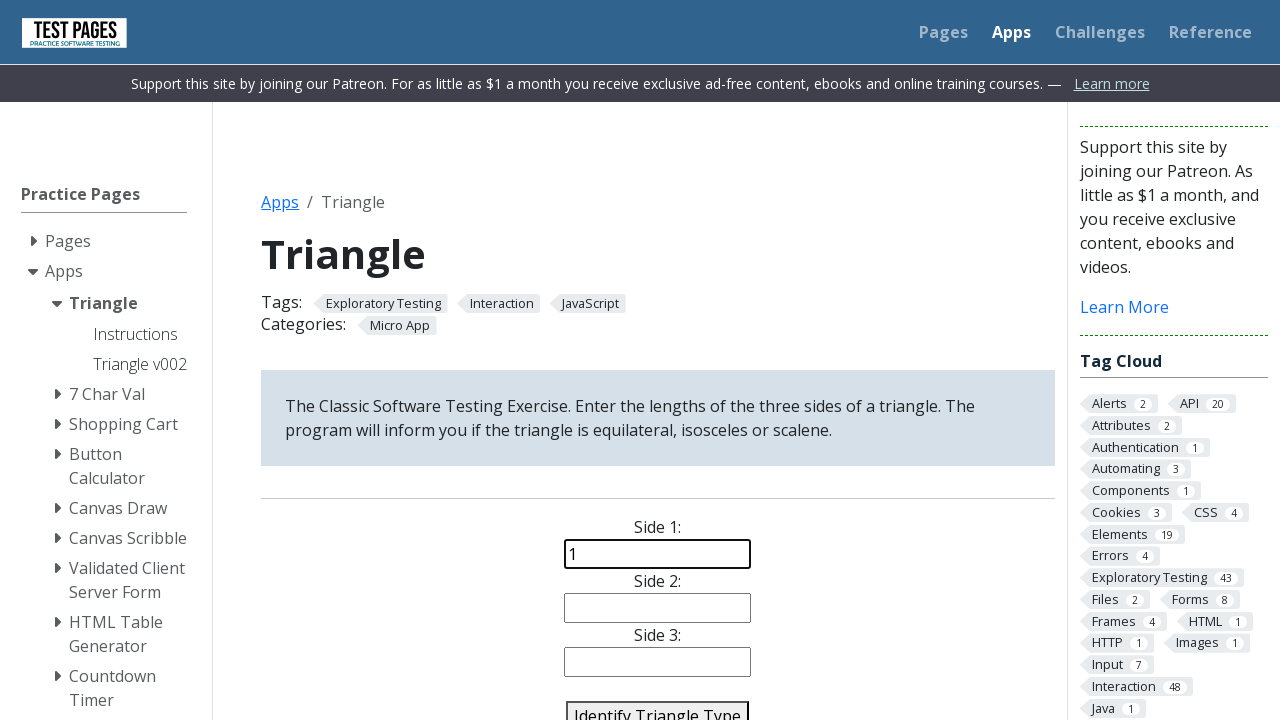

Filled side 2 input with value '1' on #side2
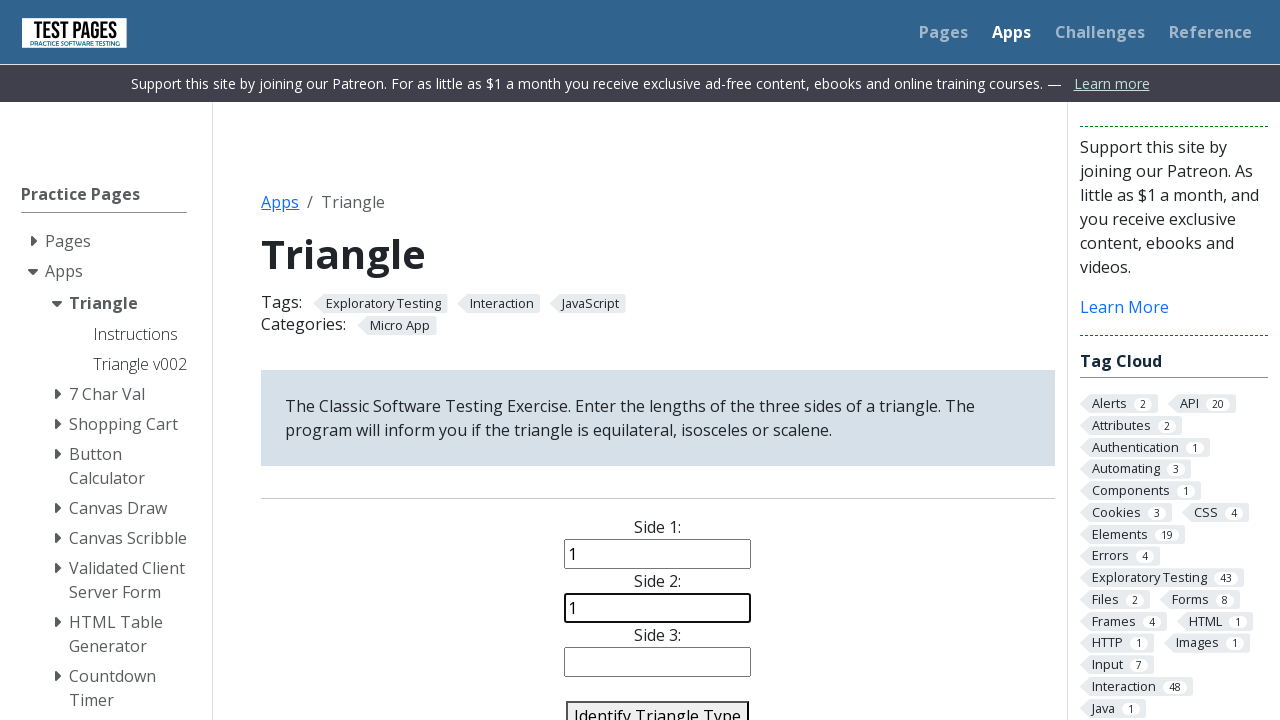

Filled side 3 input with value '3' on #side3
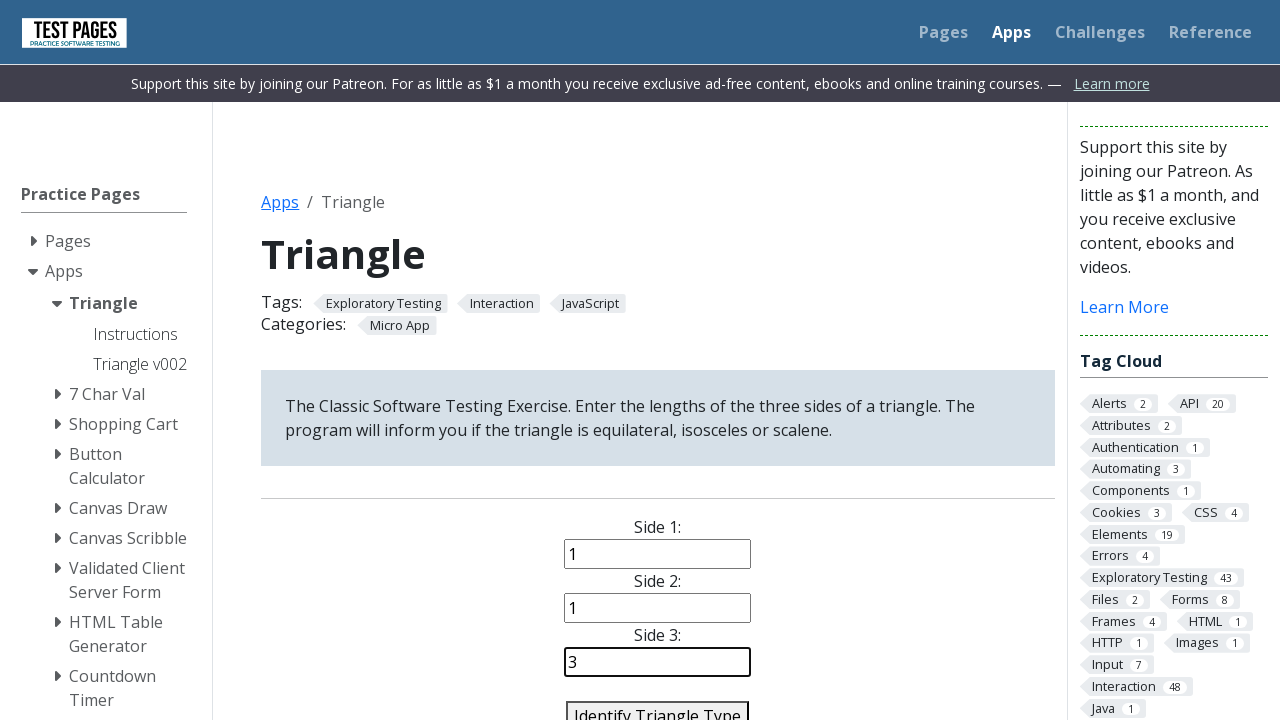

Clicked identify triangle button to classify triangle with sides 1, 1, 3 at (658, 705) on #identify-triangle-action
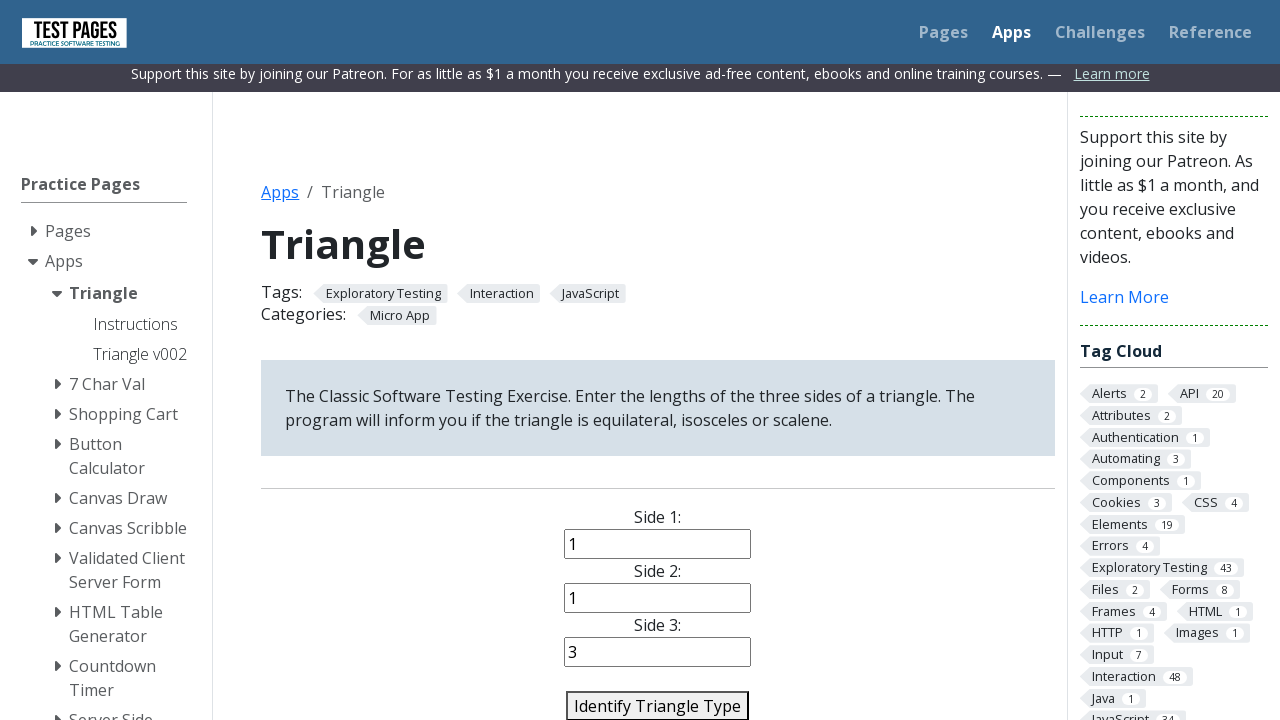

Triangle classification result displayed - should show 'Not a Triangle' error
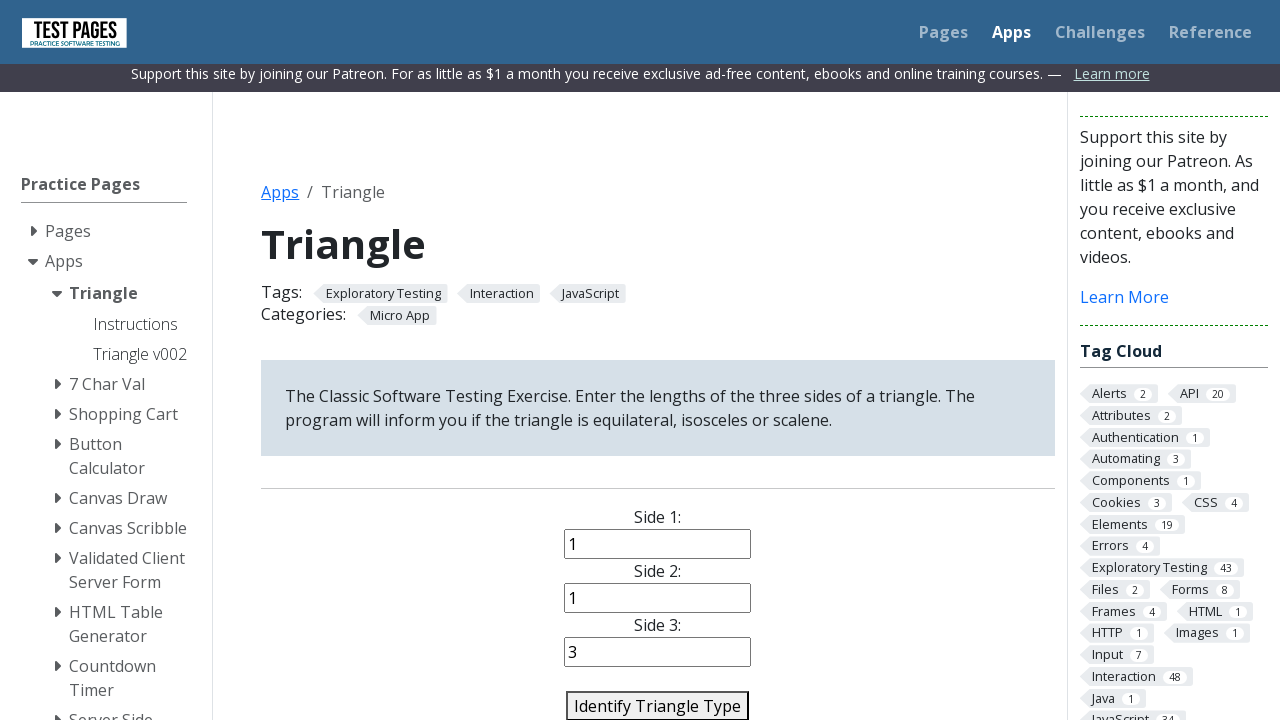

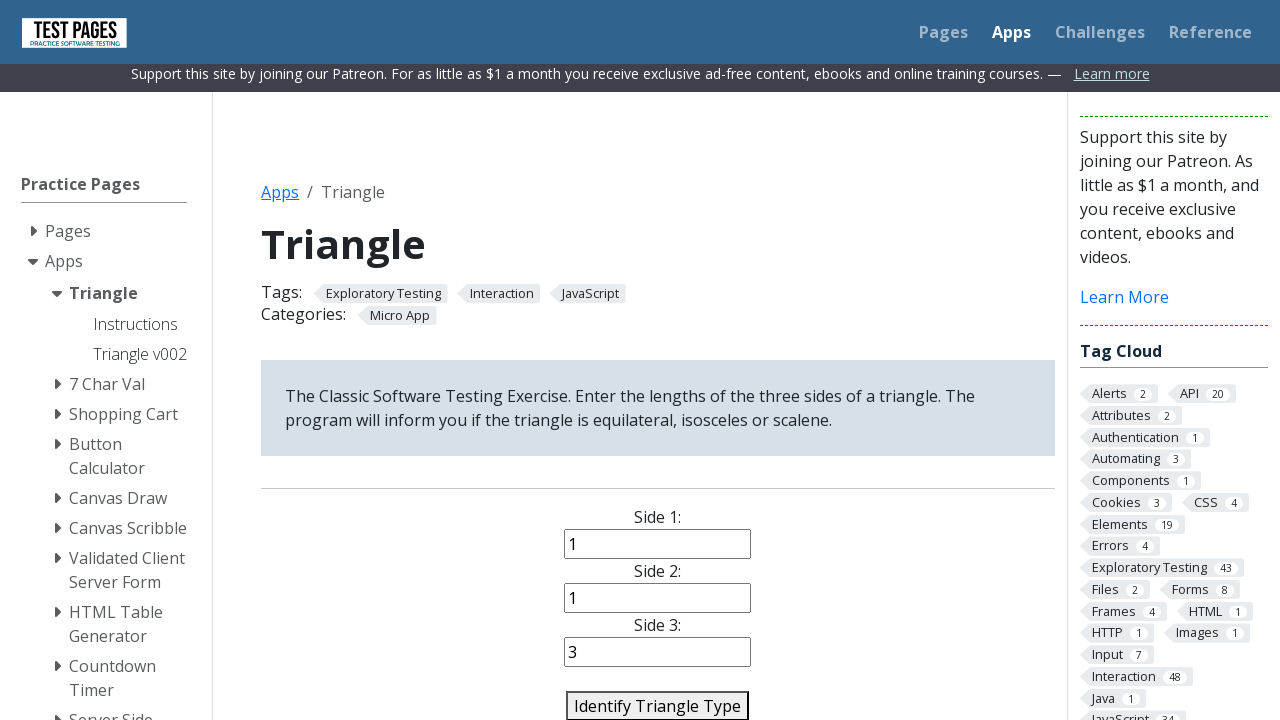